Tests window handling functionality by clicking a button to open a new tab, switching between window handles, and returning to the original window

Starting URL: https://formy-project.herokuapp.com/switch-window

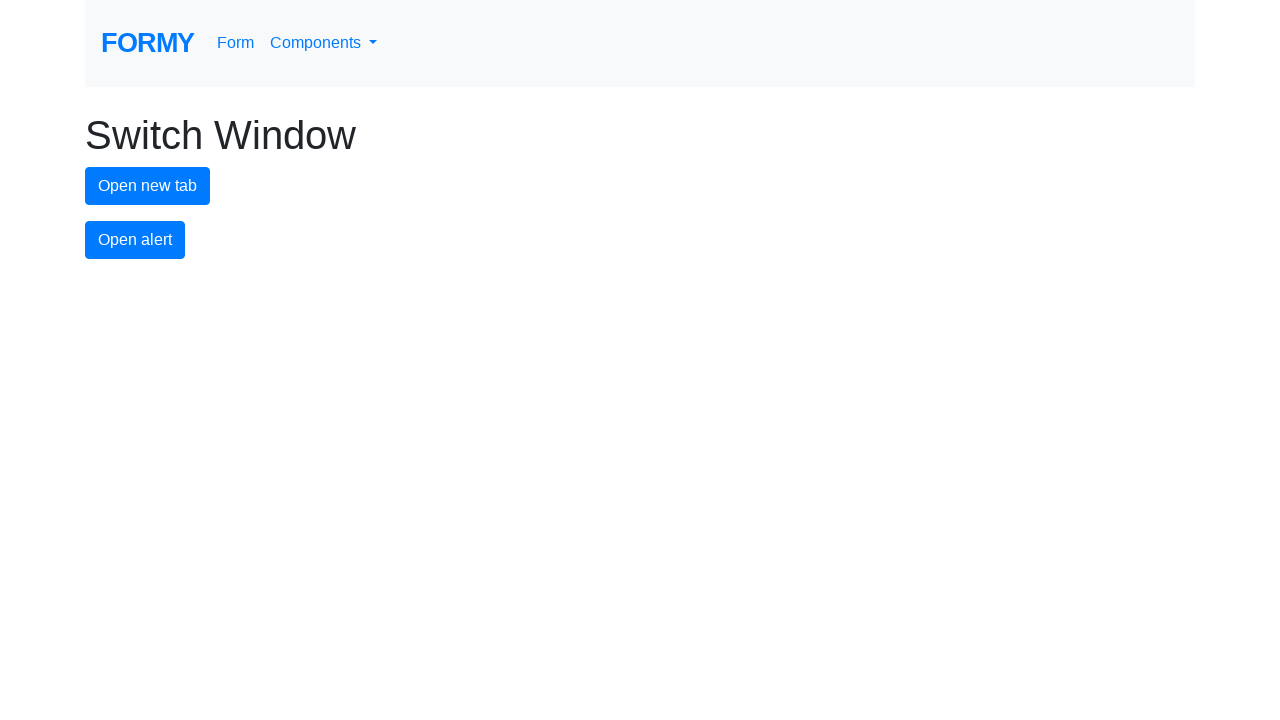

Clicked button to open new tab at (148, 186) on #new-tab-button
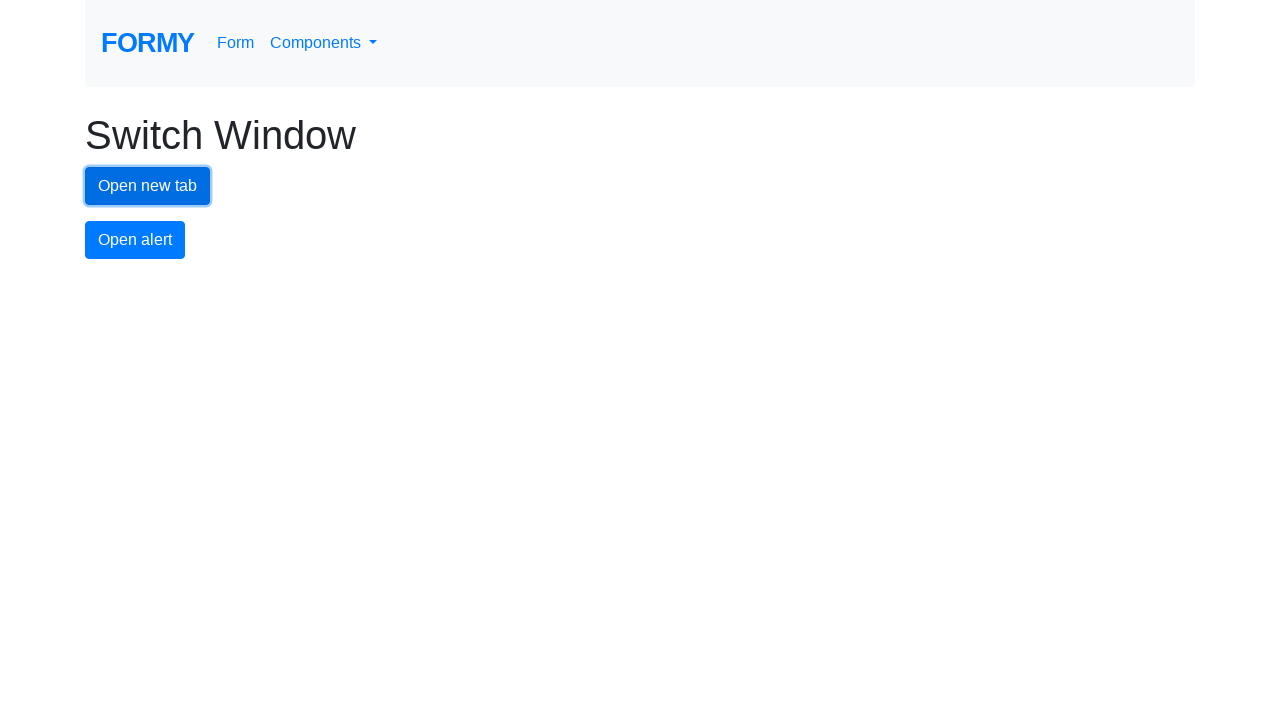

Waited for new tab to open
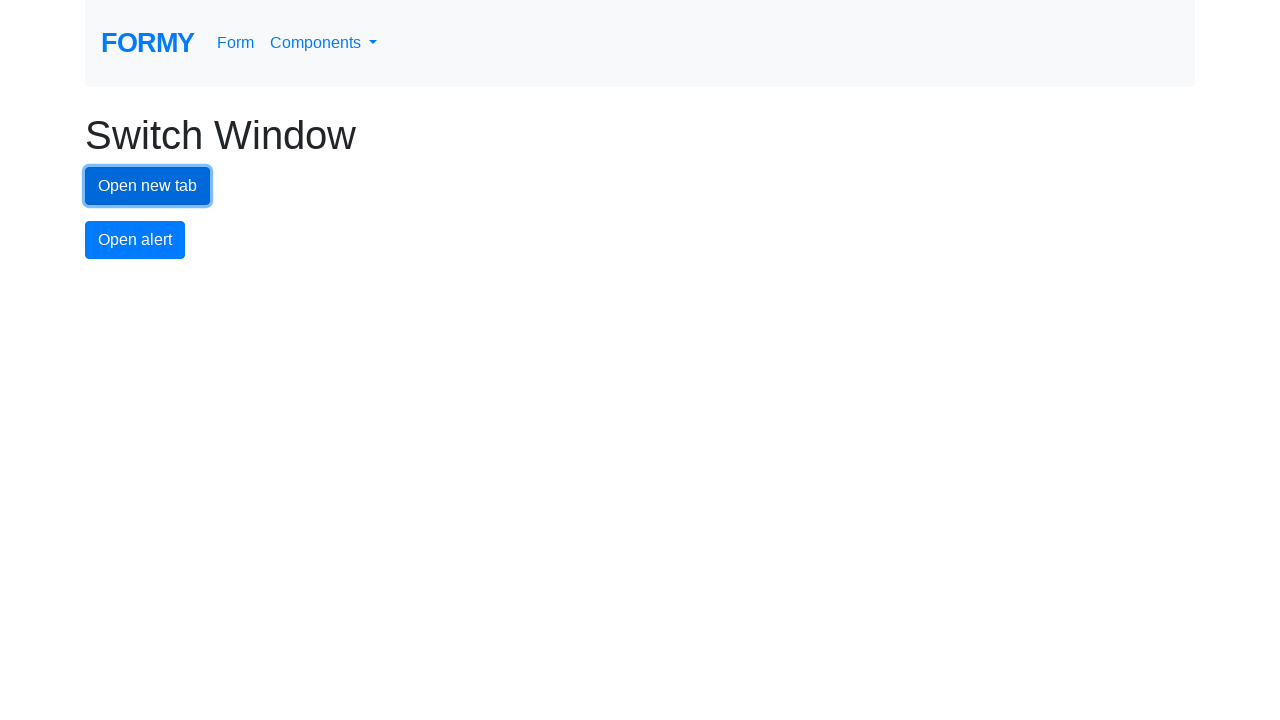

Retrieved all open pages from context
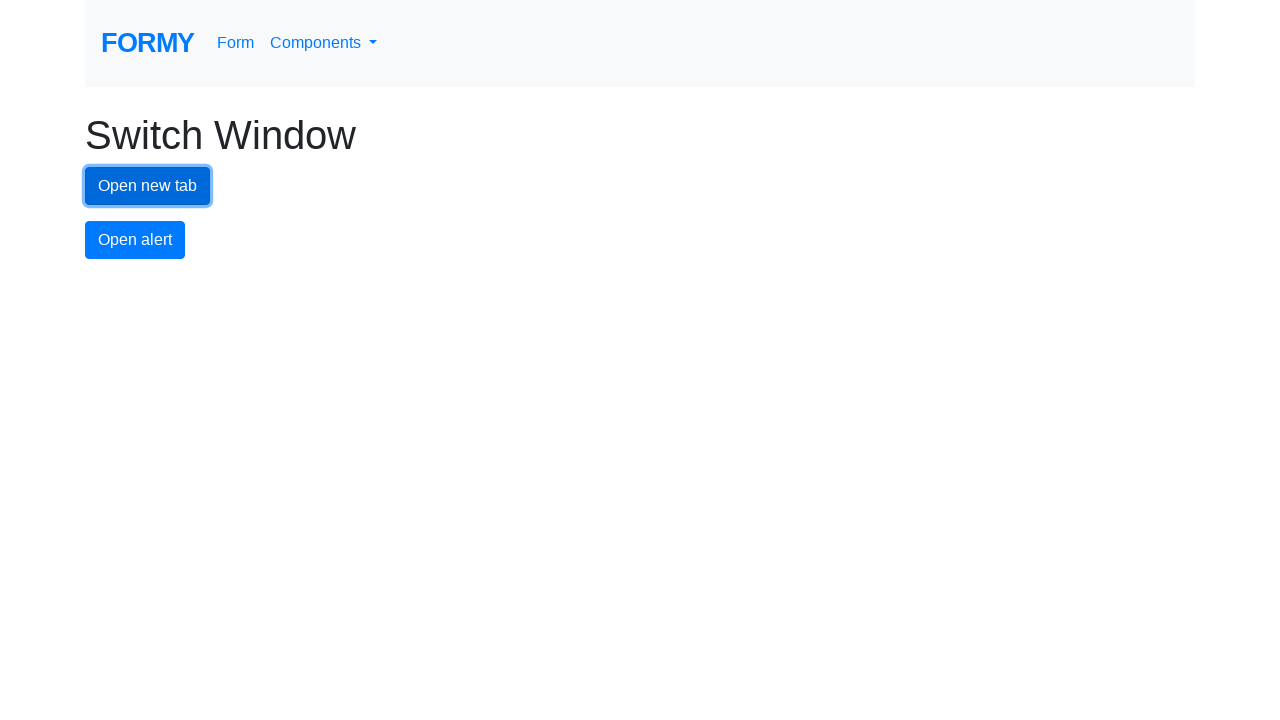

Identified new page from list of all pages
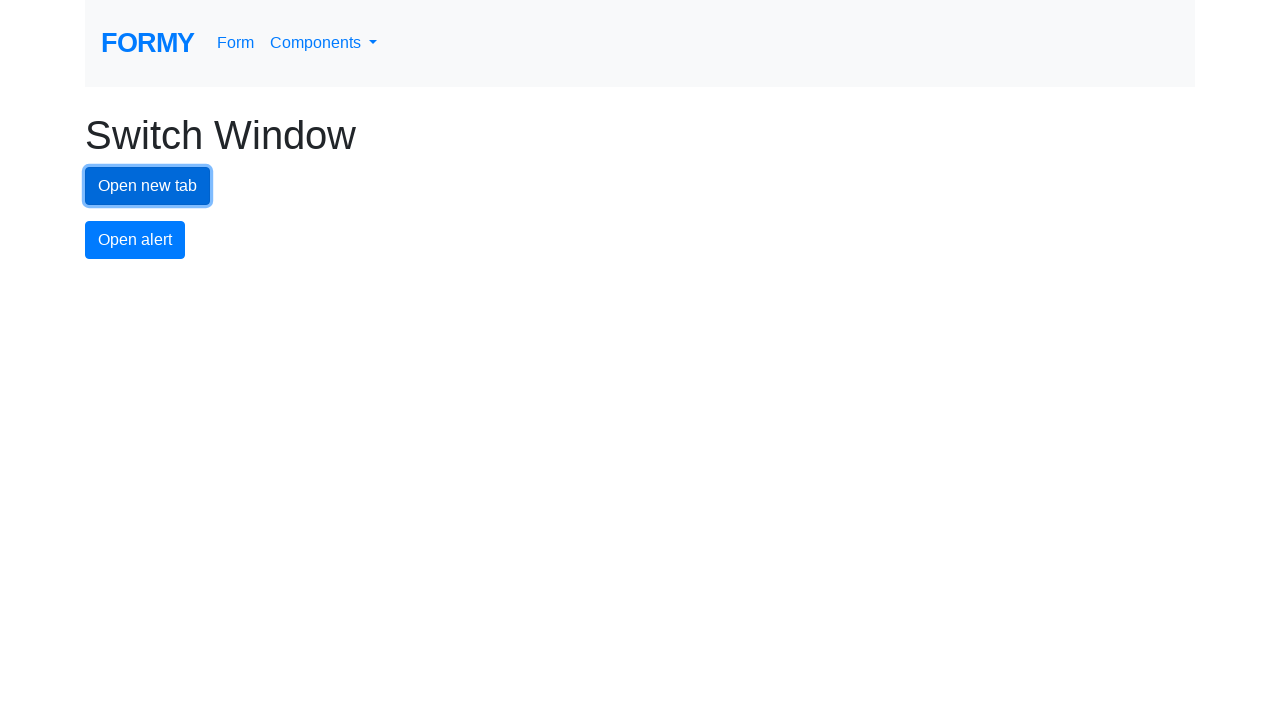

Switched to new tab and brought it to front
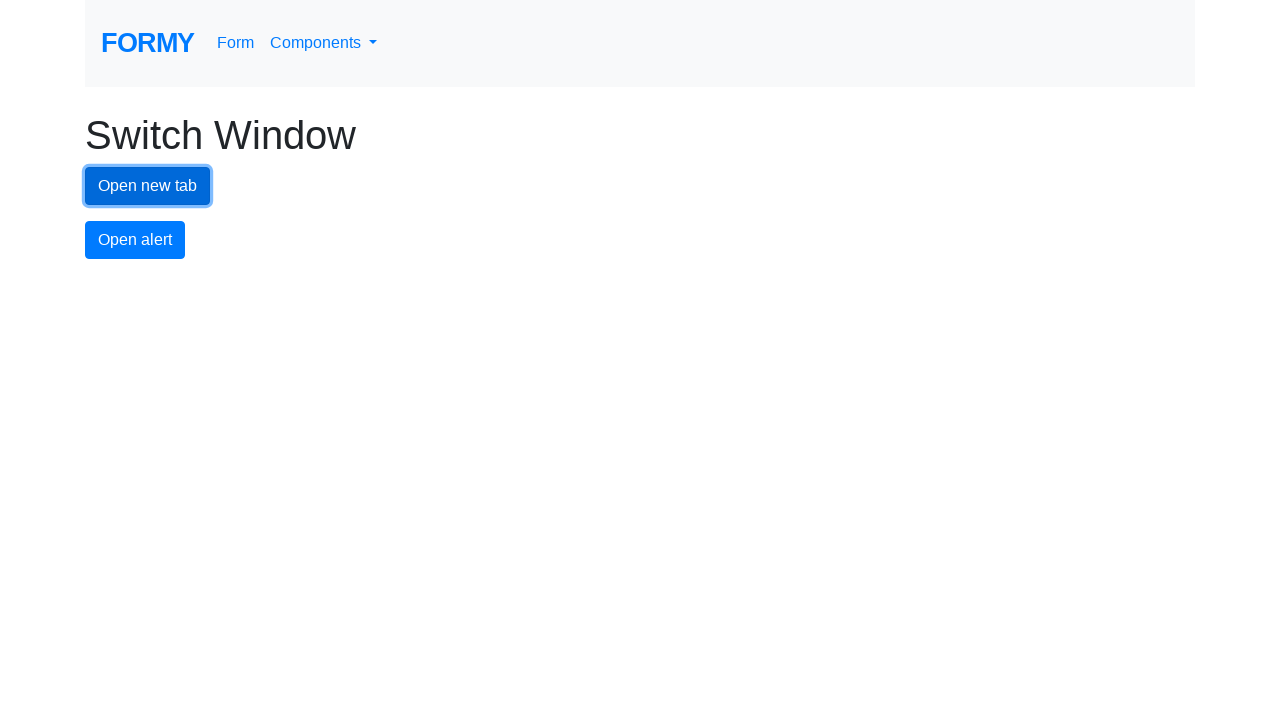

Switched back to original window
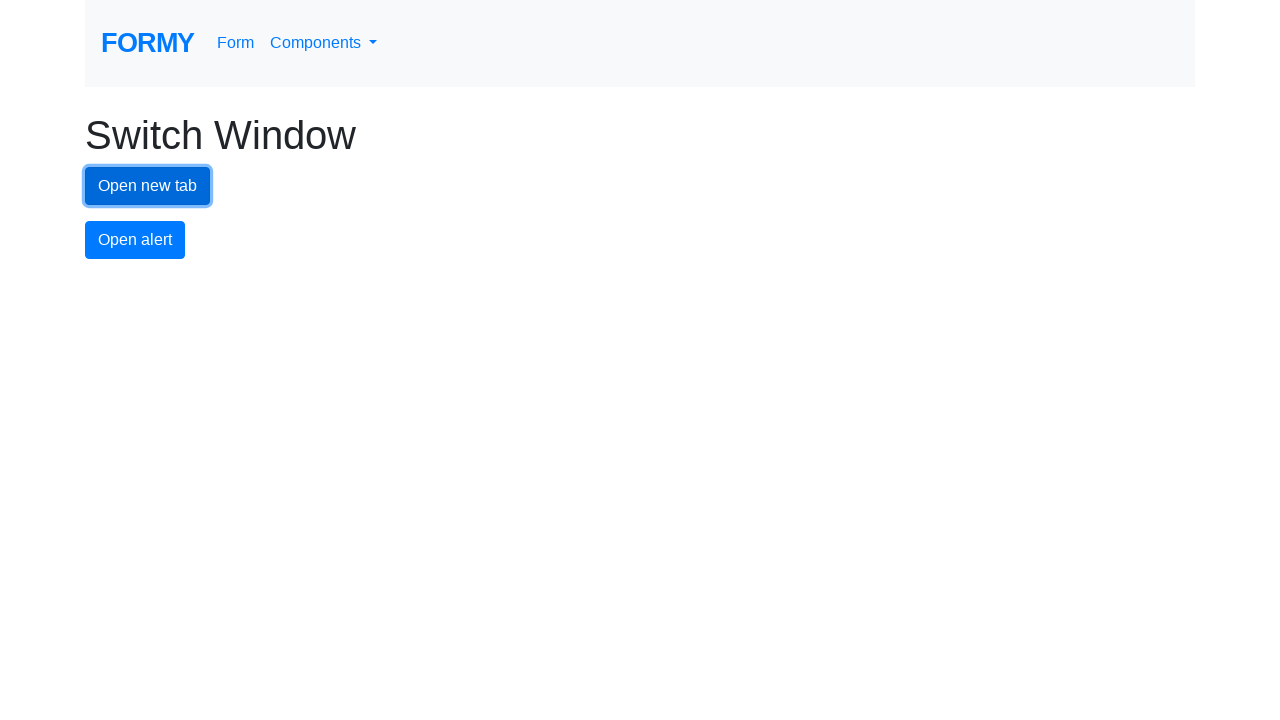

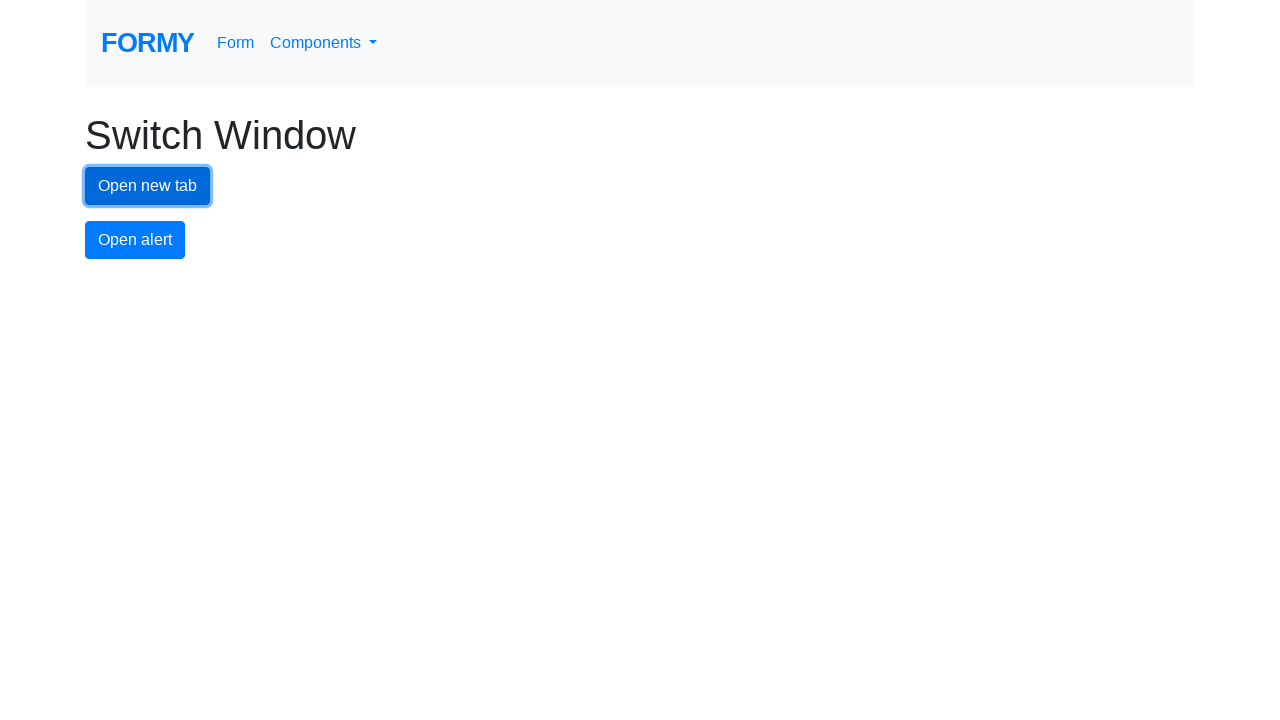